Tests checkbox functionality by verifying initial states, clicking checkboxes to toggle them, and asserting the changed states on a demo checkboxes page.

Starting URL: http://the-internet.herokuapp.com/checkboxes

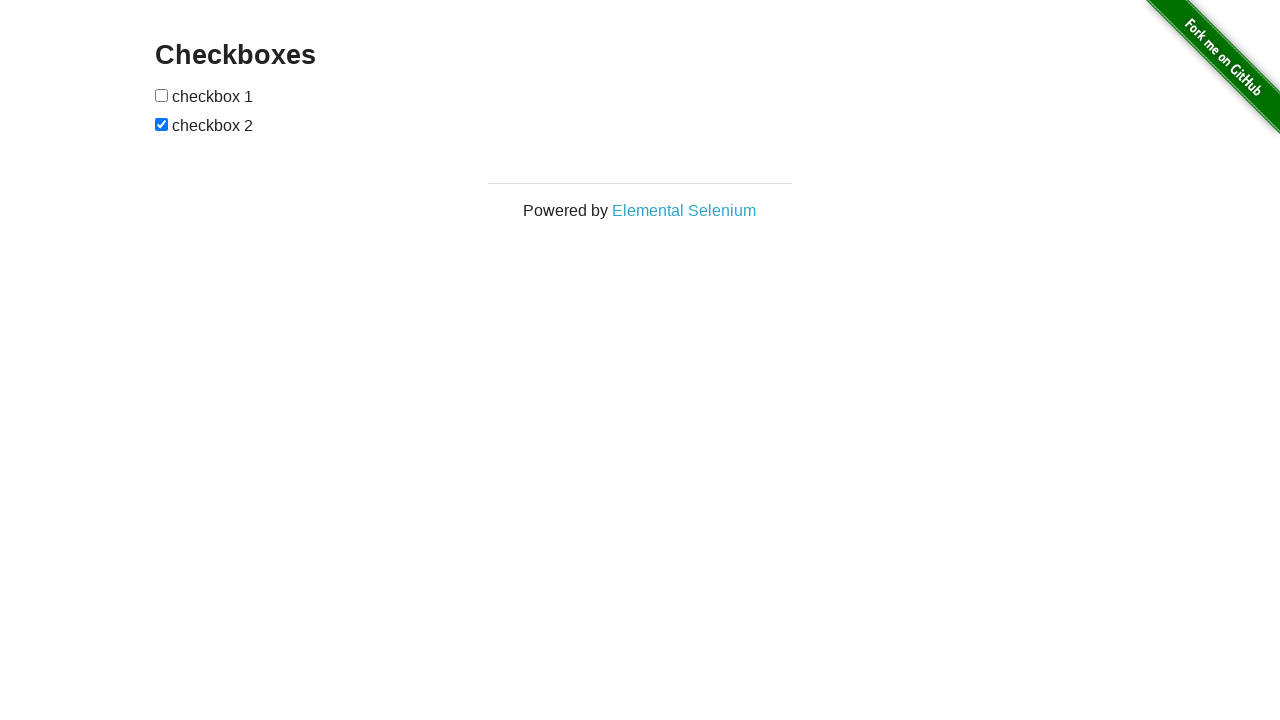

Located all checkbox elements on the page
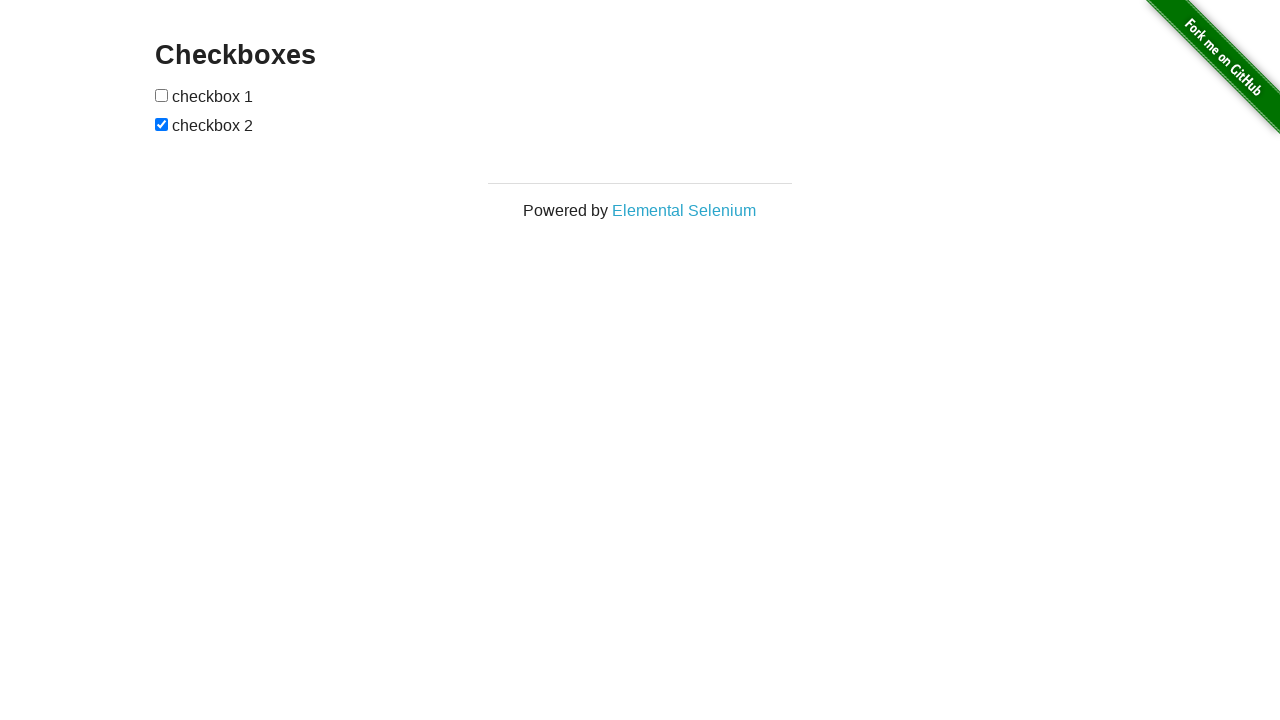

Verified first checkbox is unchecked initially
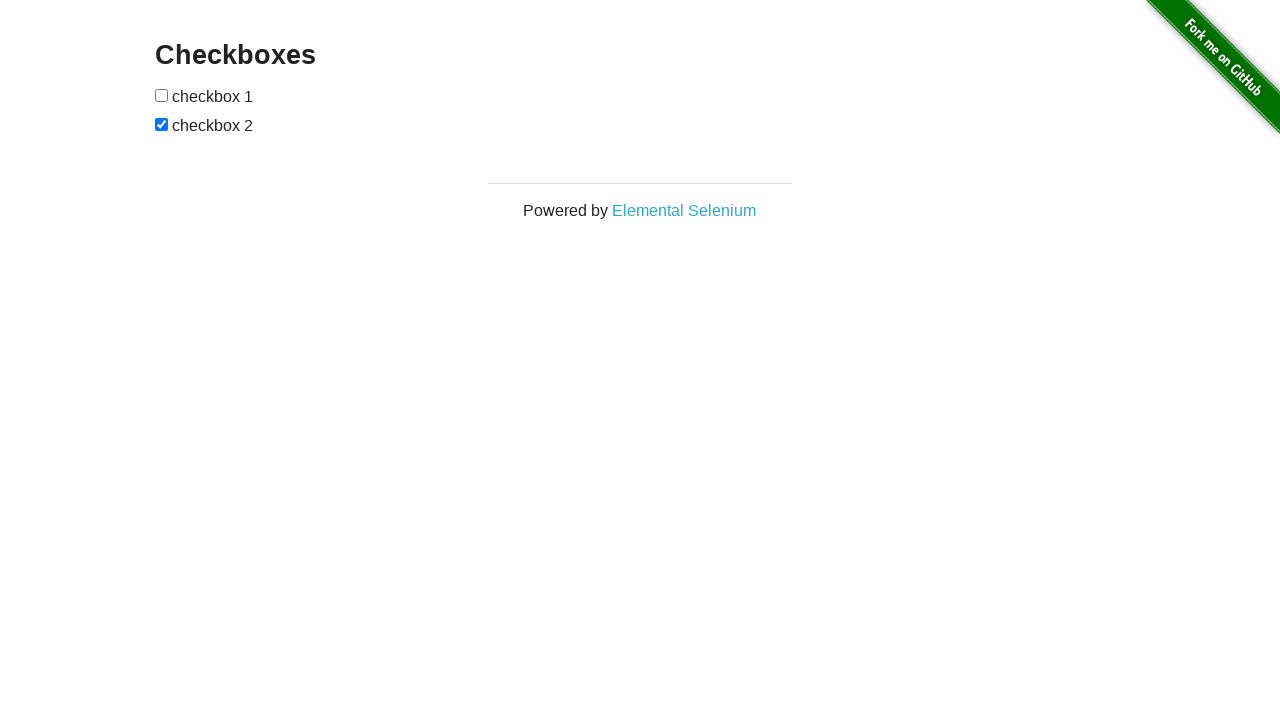

Clicked first checkbox to check it at (162, 95) on input[type='checkbox'] >> nth=0
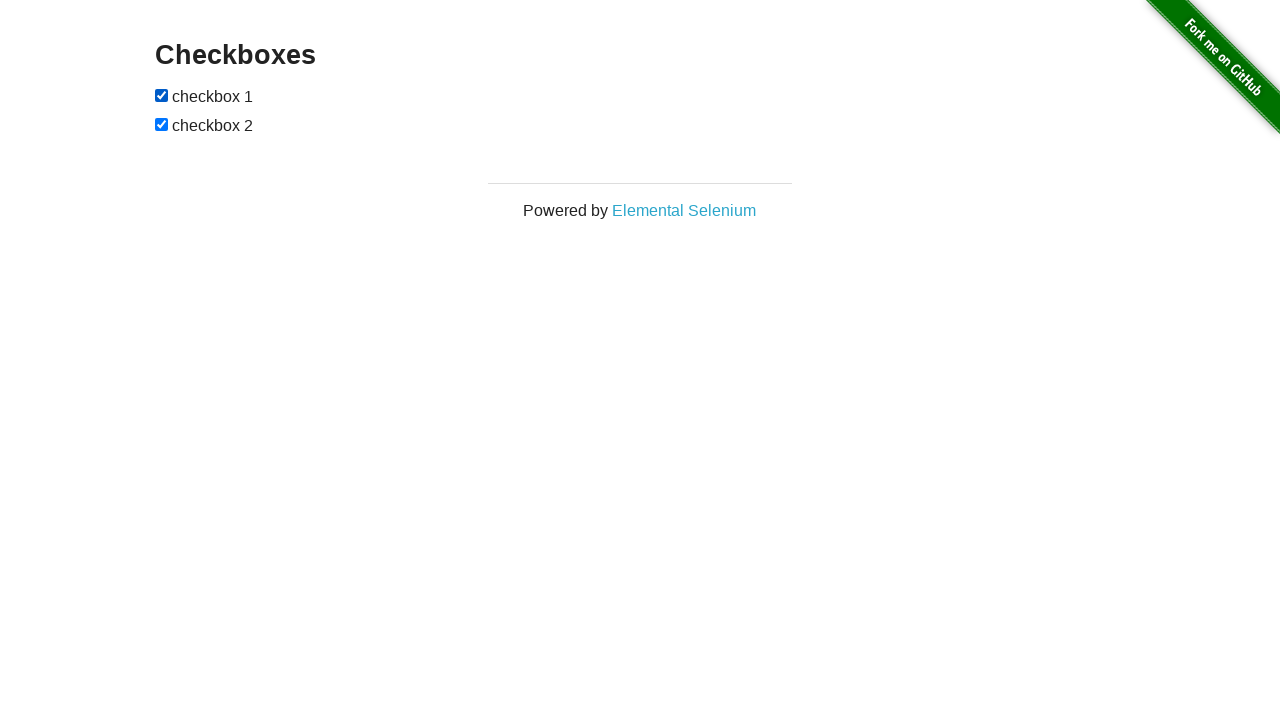

Verified first checkbox is now checked
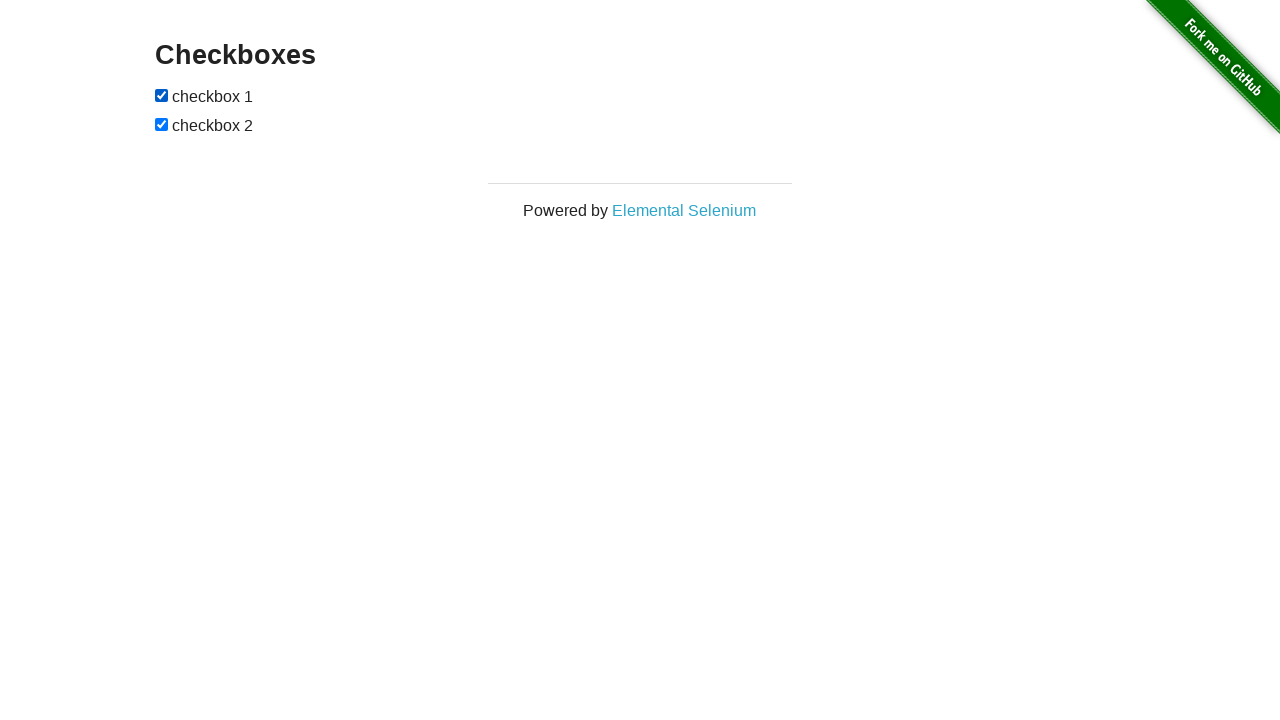

Verified second checkbox is checked initially
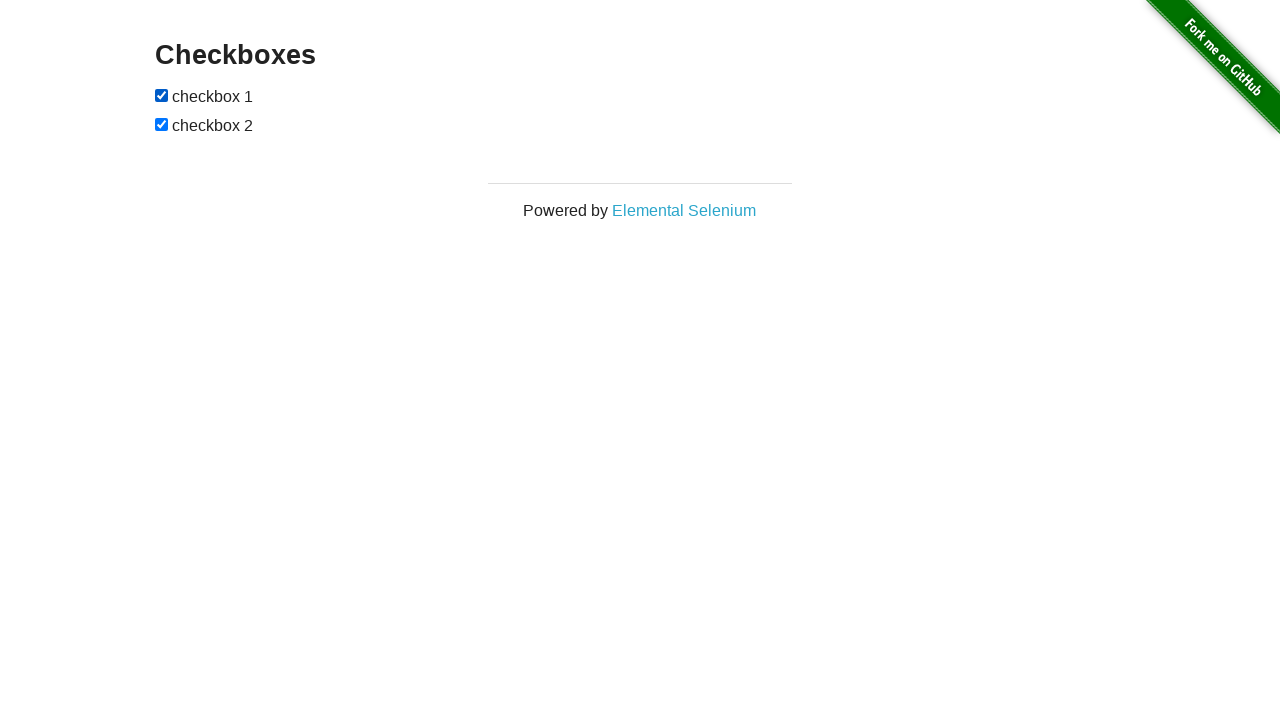

Clicked second checkbox to uncheck it at (162, 124) on input[type='checkbox'] >> nth=1
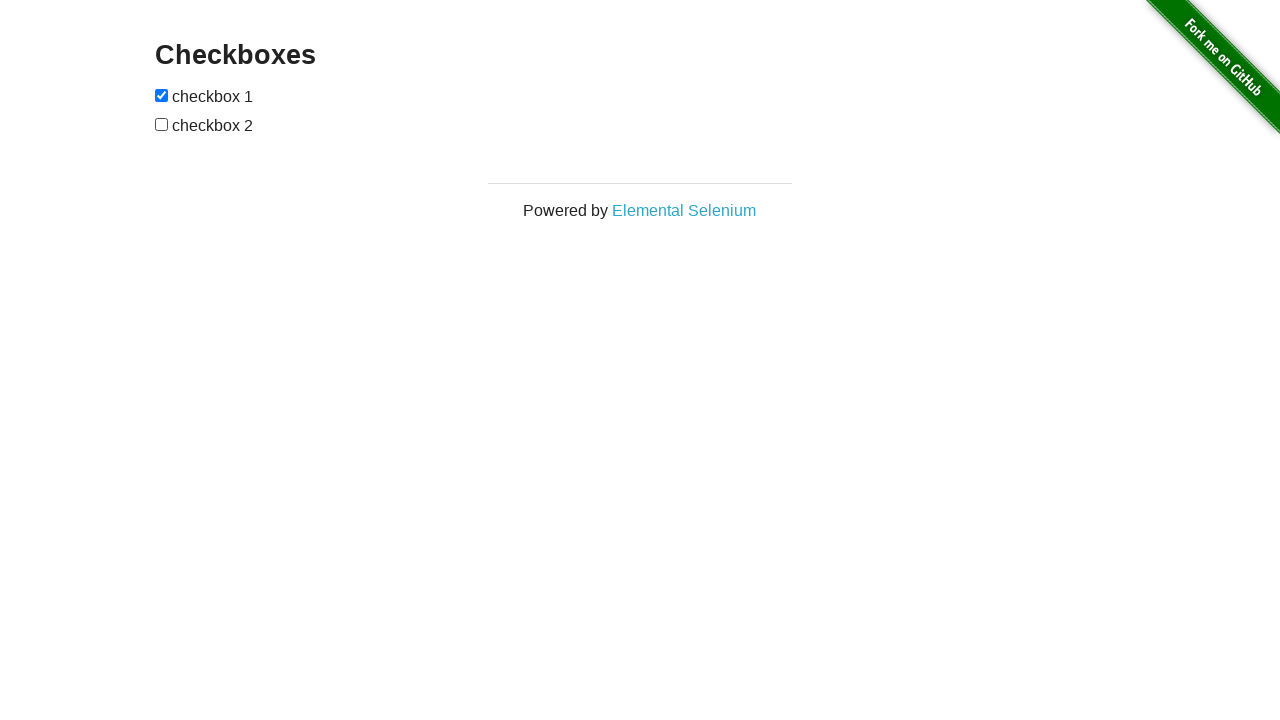

Verified second checkbox is now unchecked
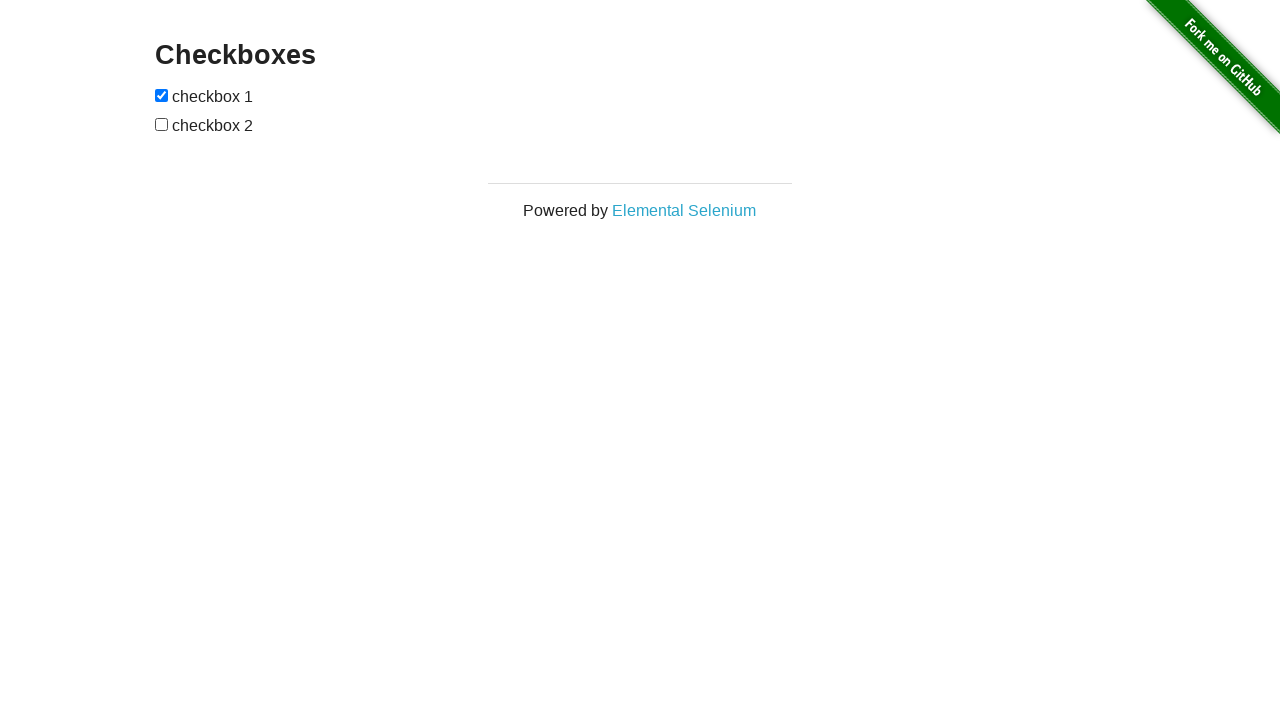

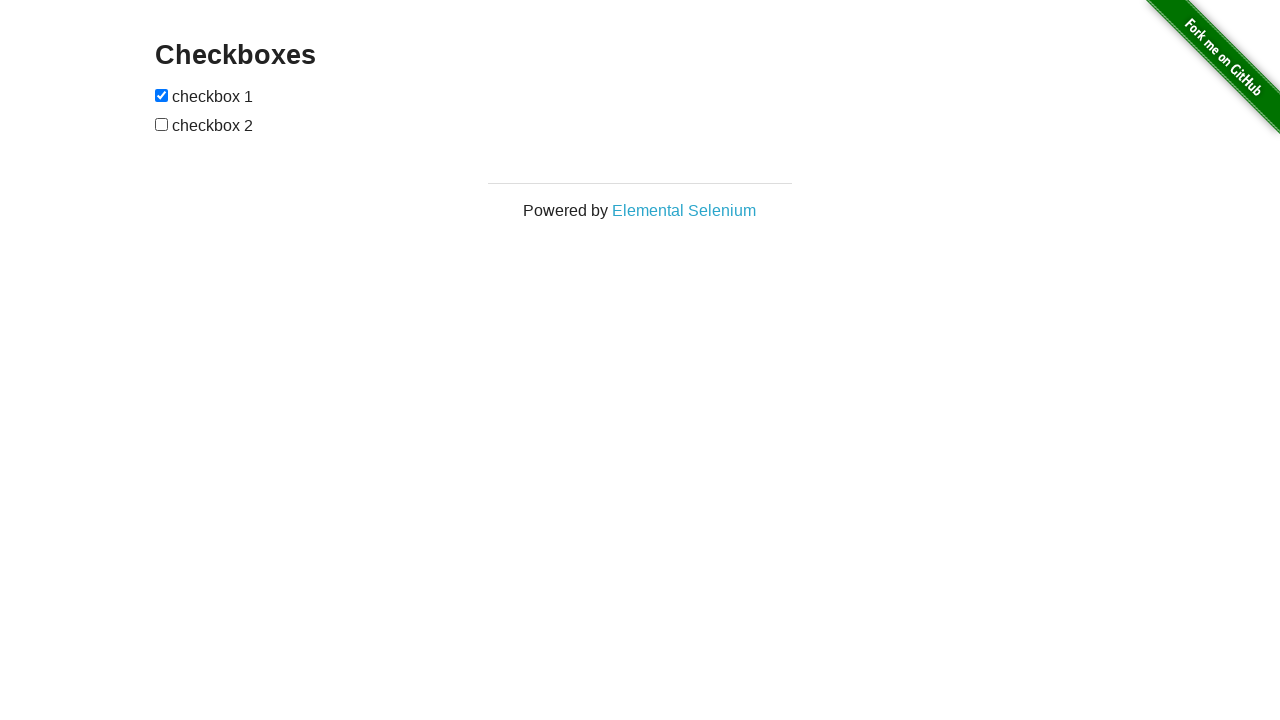